Tests dropdown selection by typing the option text directly into the dropdown element

Starting URL: https://testcenter.techproeducation.com/index.php?page=dropdown

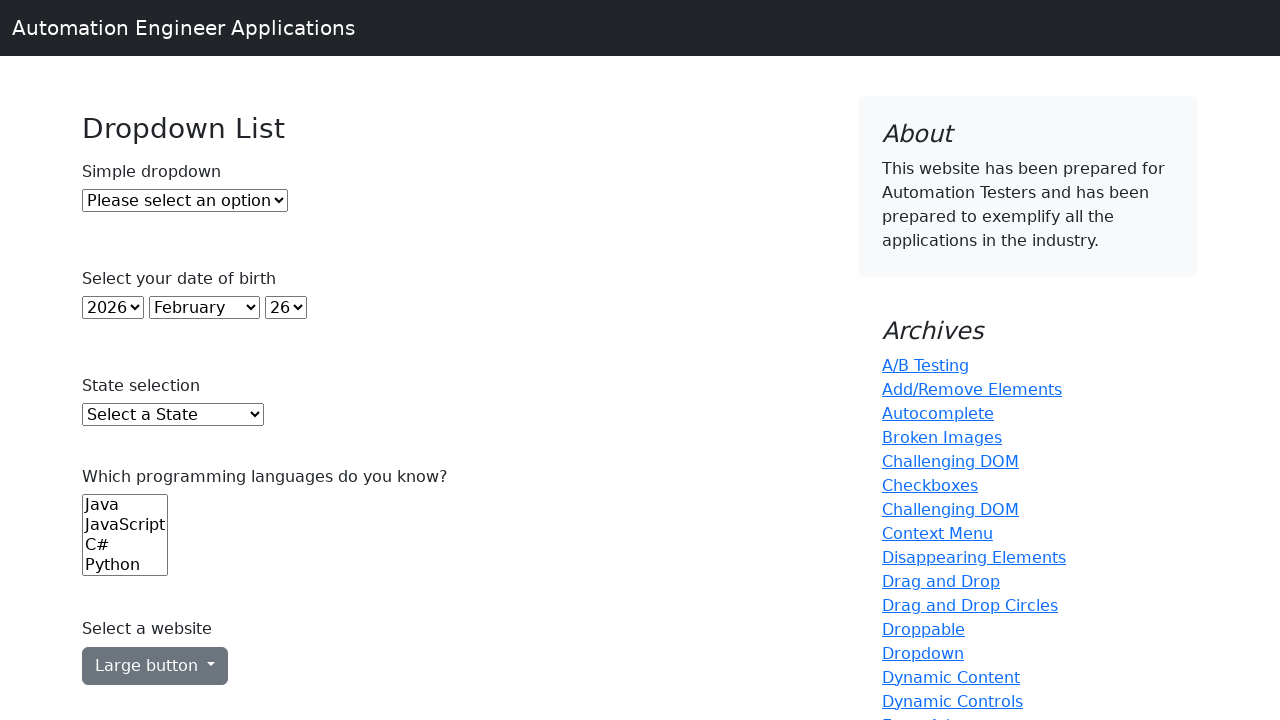

Located the state dropdown element
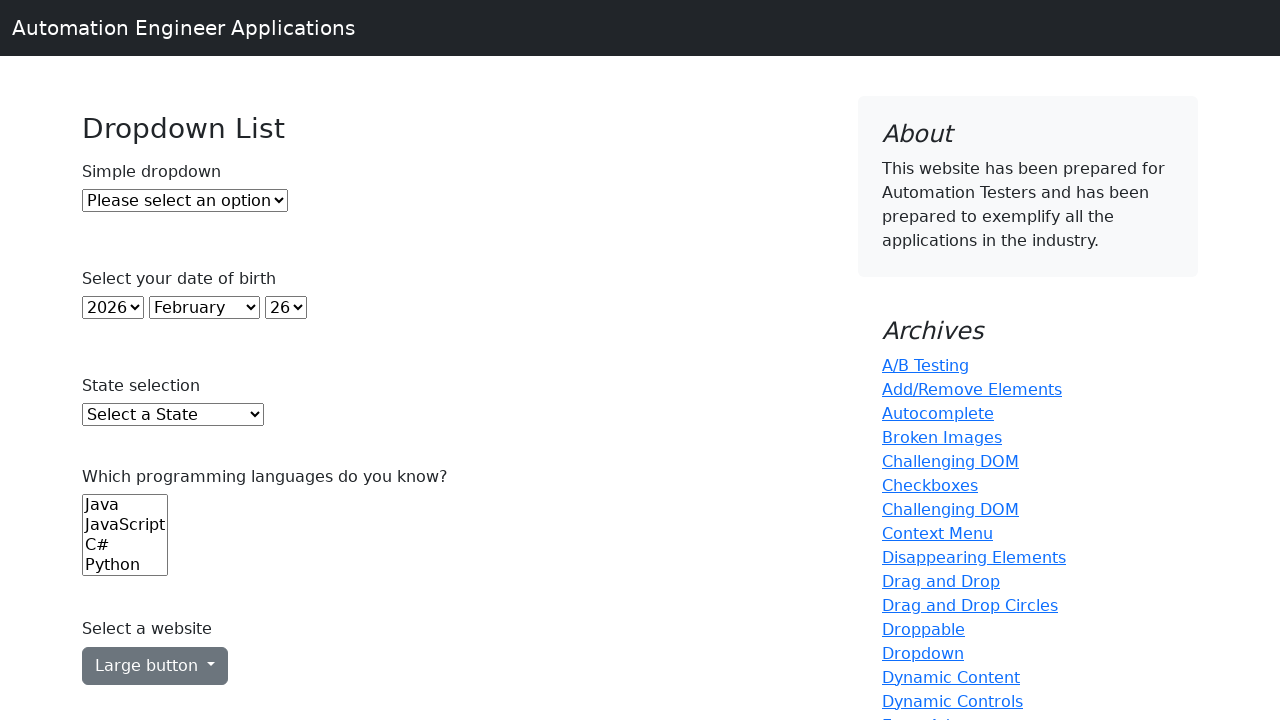

Selected 'Alabama' from the state dropdown by typing the option text on select#state
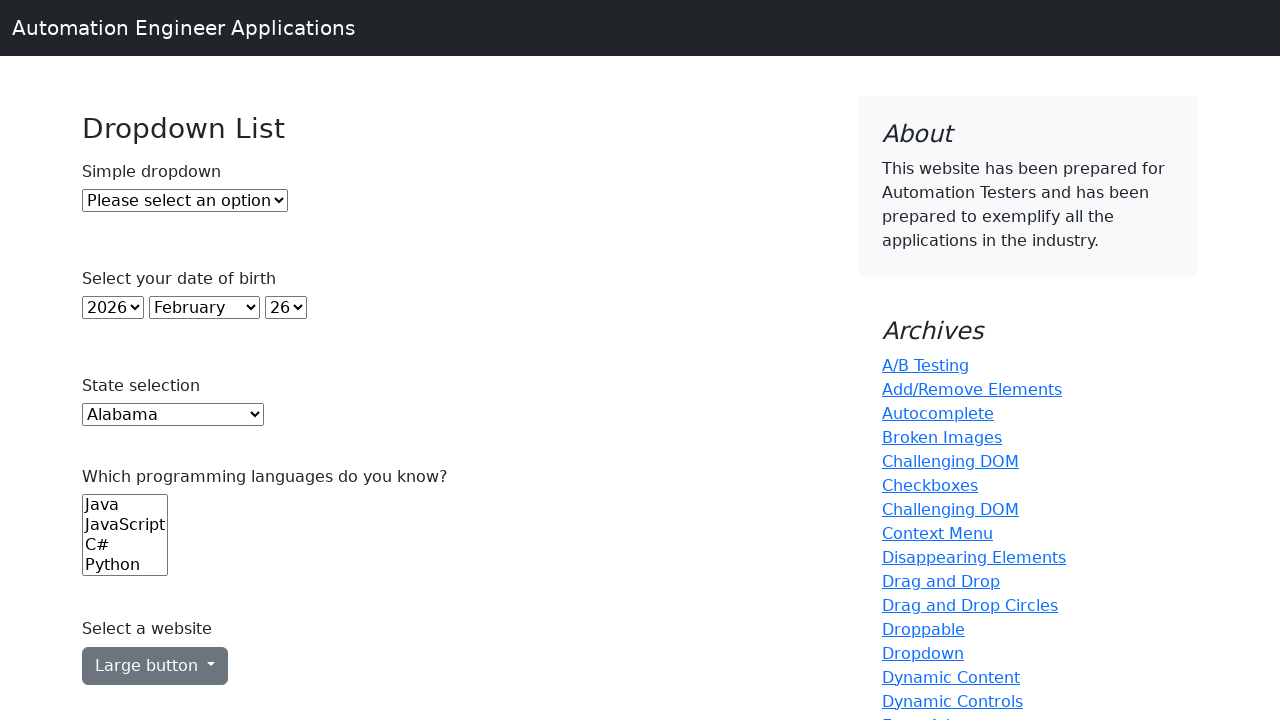

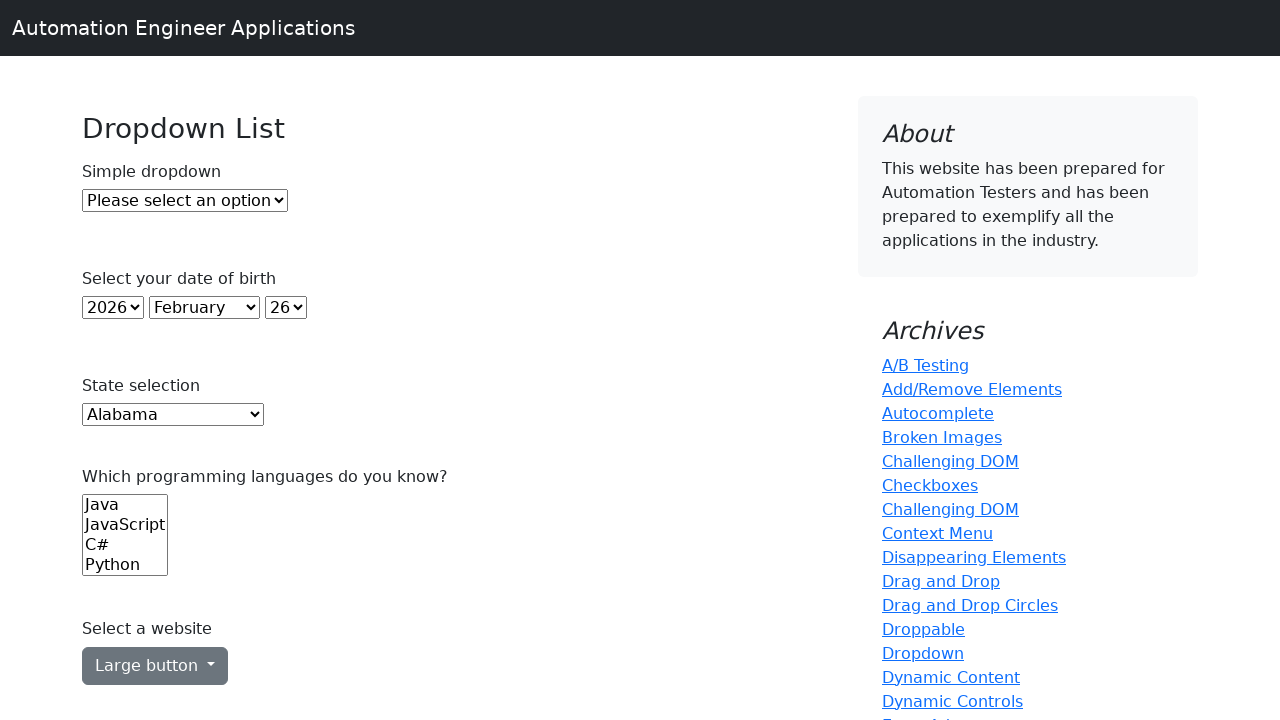